Tests table sorting functionality and searches for a specific item ("Beans") across paginated results, verifying the sort order and finding the item's price

Starting URL: https://rahulshettyacademy.com/seleniumPractise/#/offers

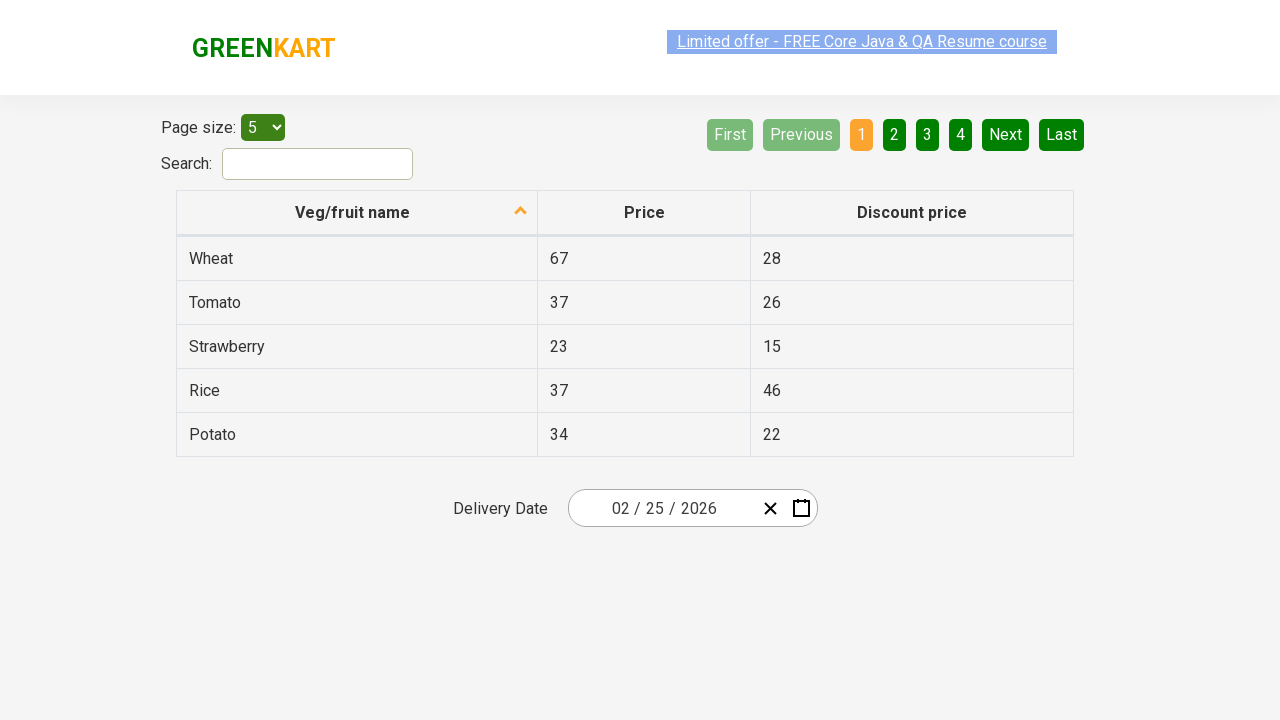

Clicked first column header to sort table at (357, 213) on xpath=//tr/th[1]
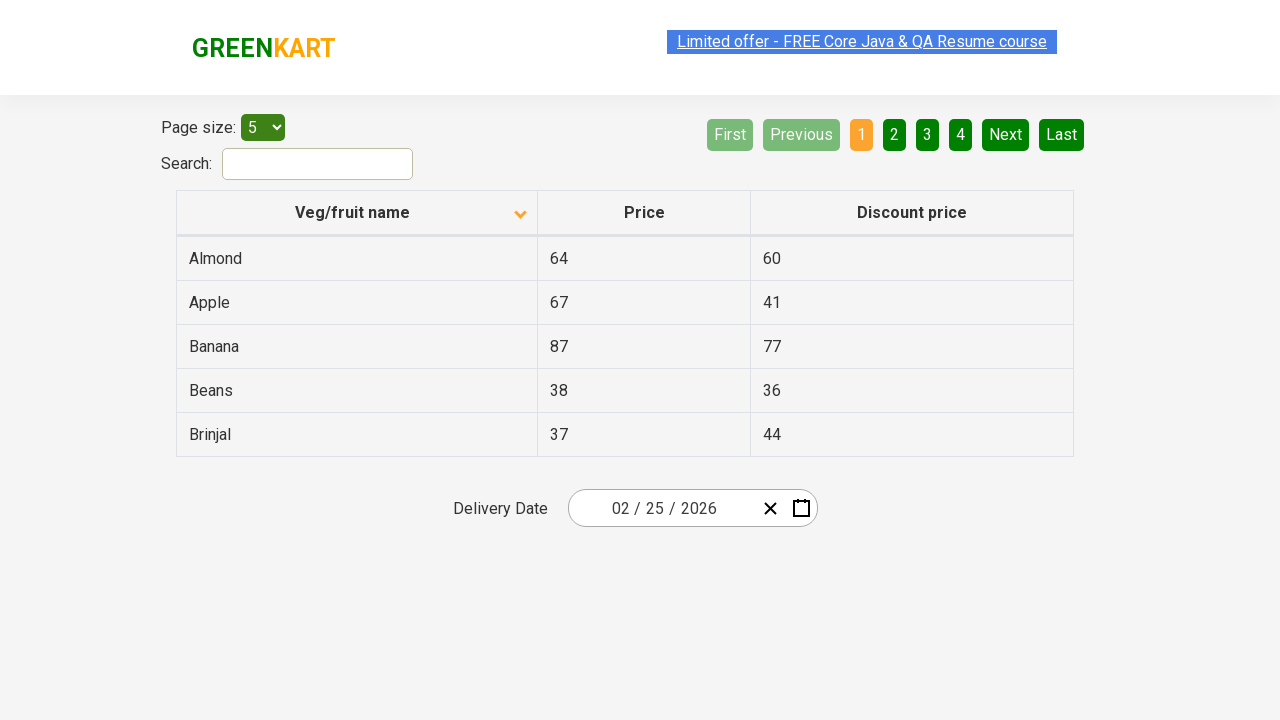

Retrieved all items from first column
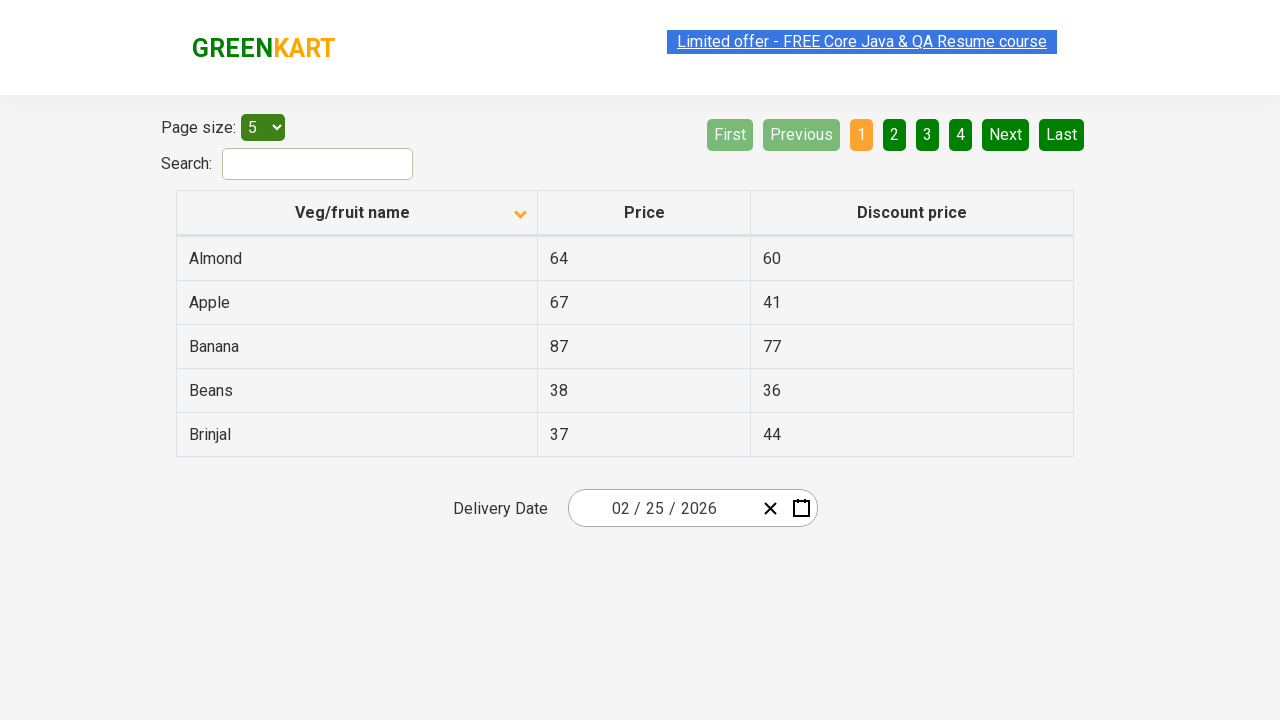

Extracted text content from all column items
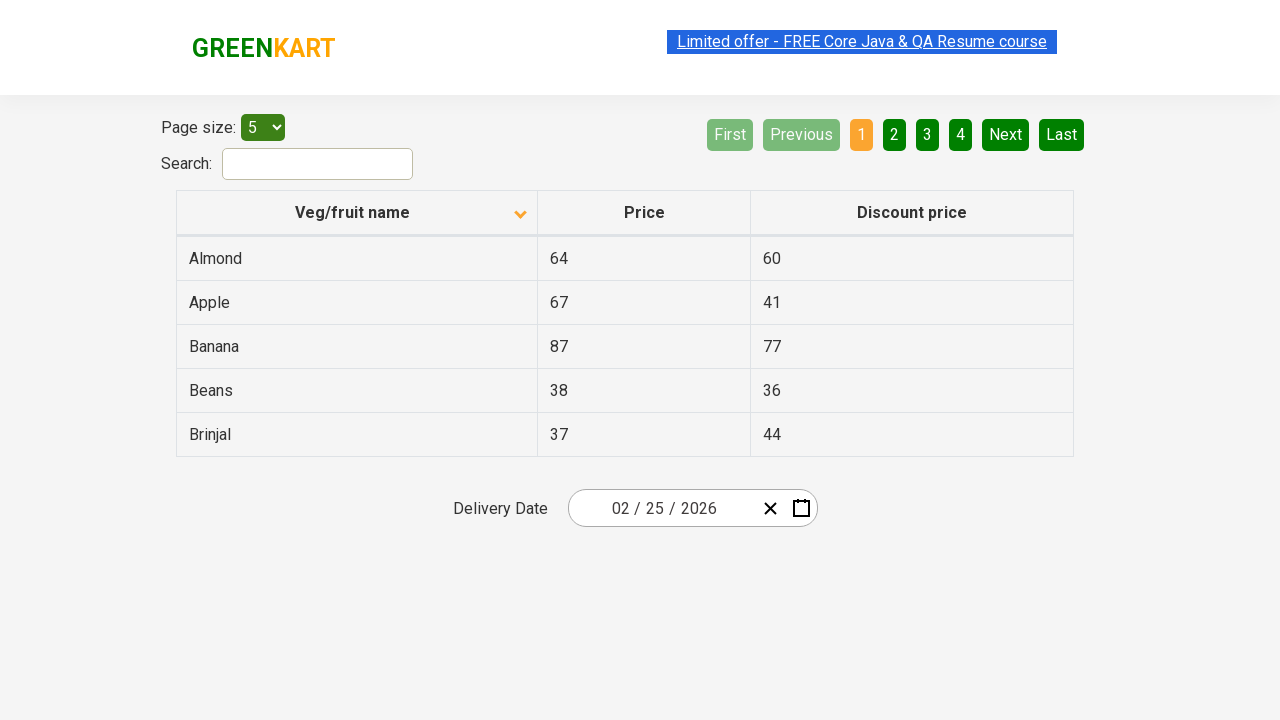

Verified table is sorted in ascending order
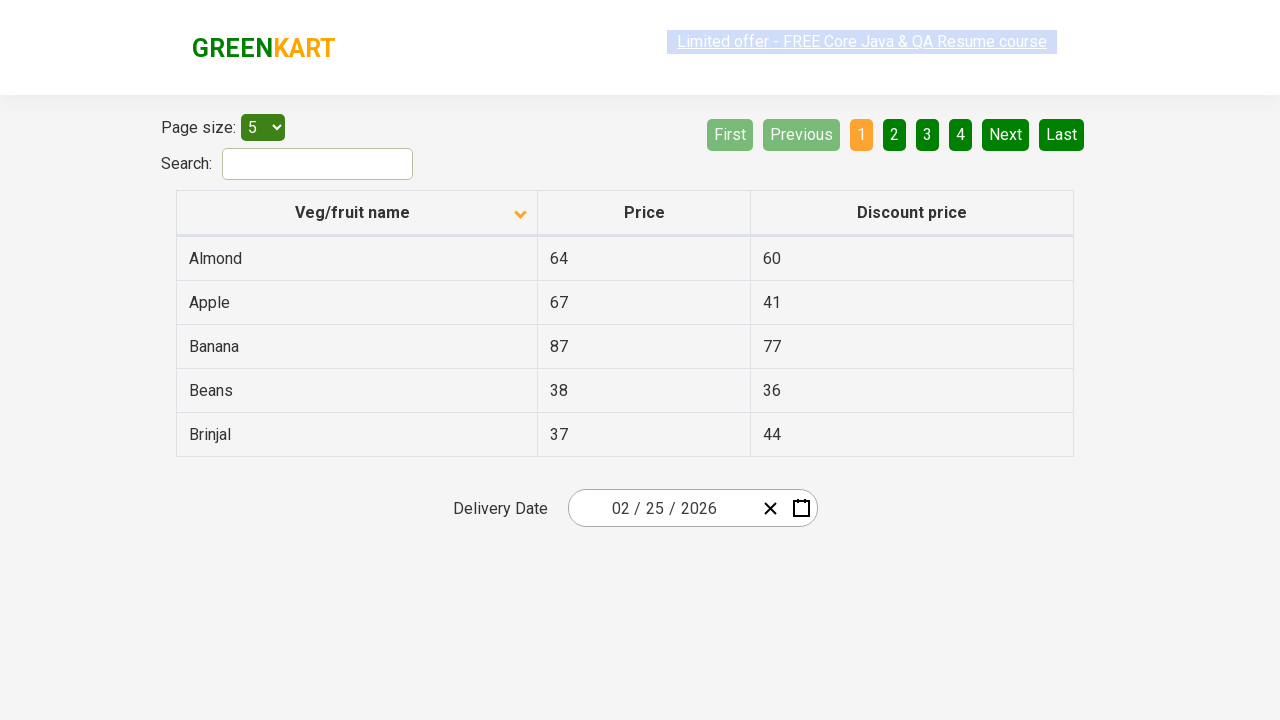

Loaded all rows on current page
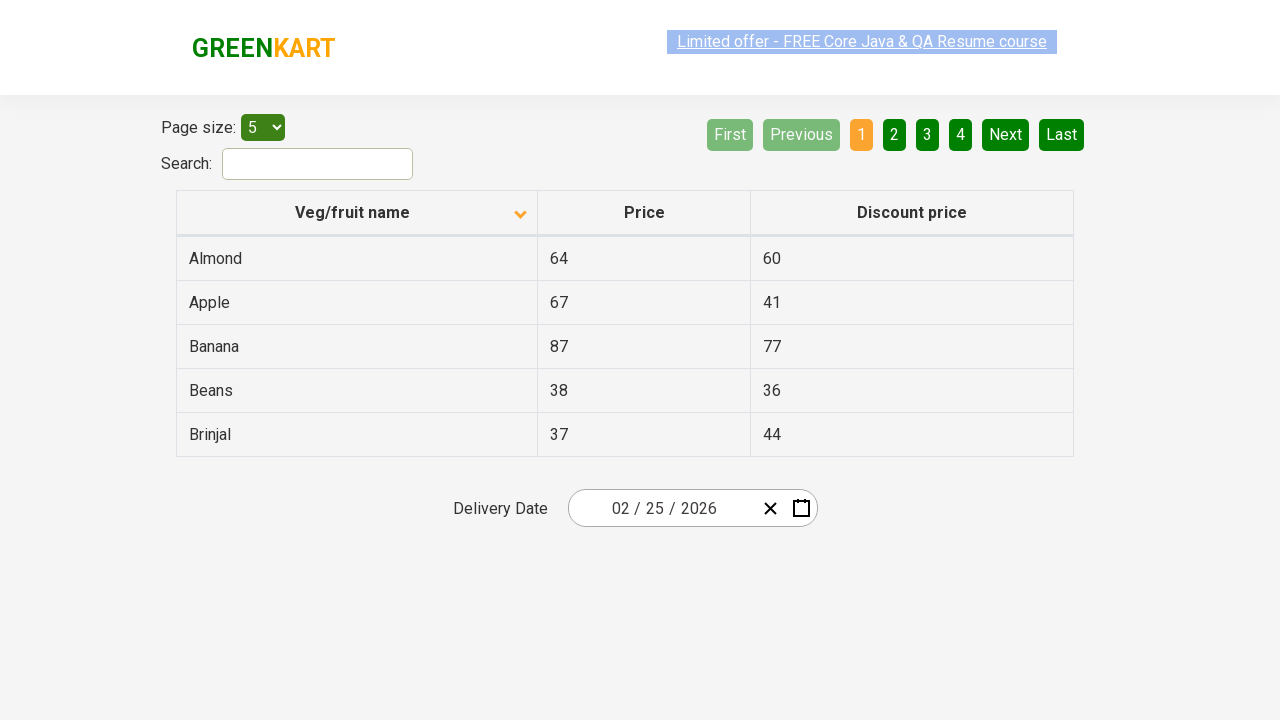

Found 'Beans' with price: 38
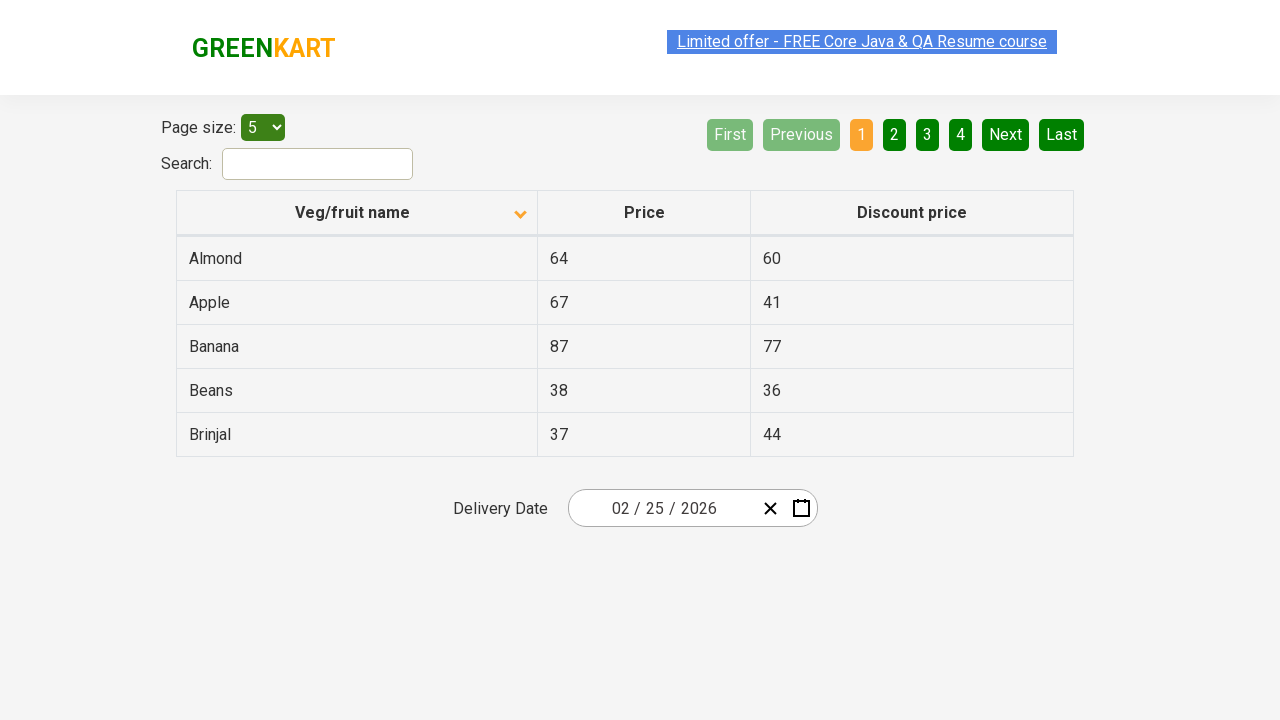

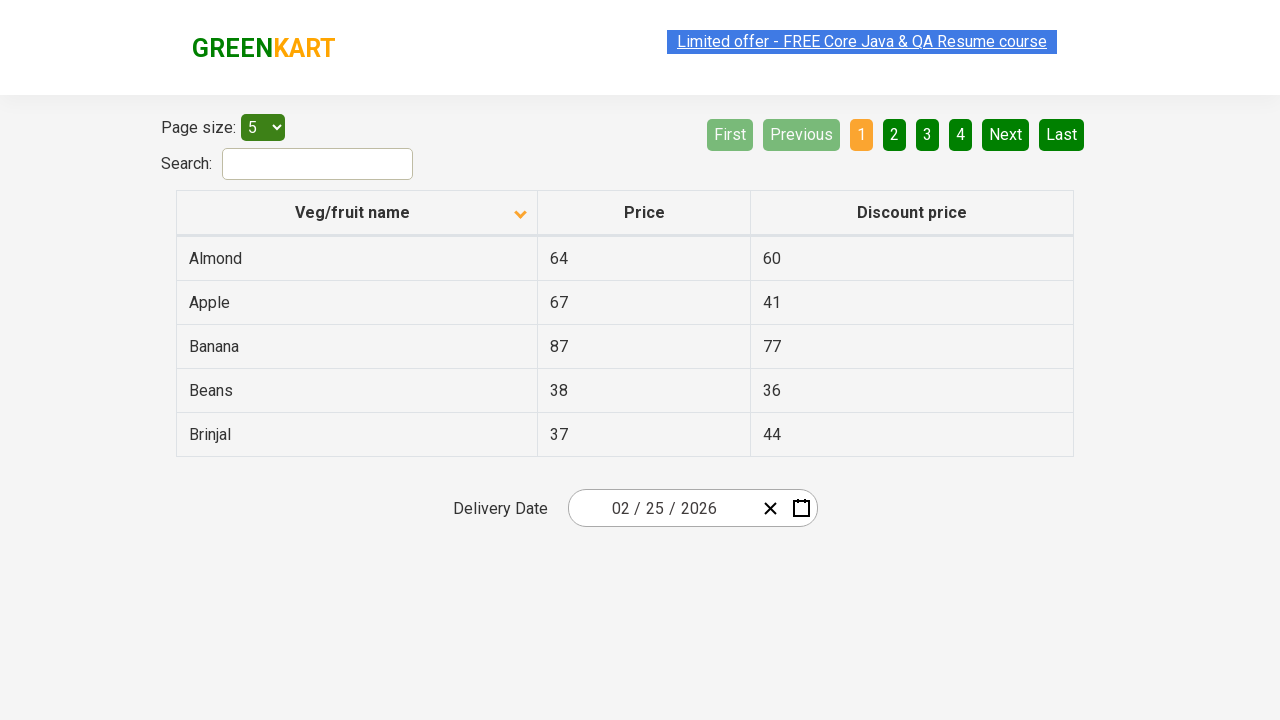